Tests the sign-up form error handling by submitting with missing first name and verifying the appropriate error message appears

Starting URL: https://svburger1.co.il/#/HomePage

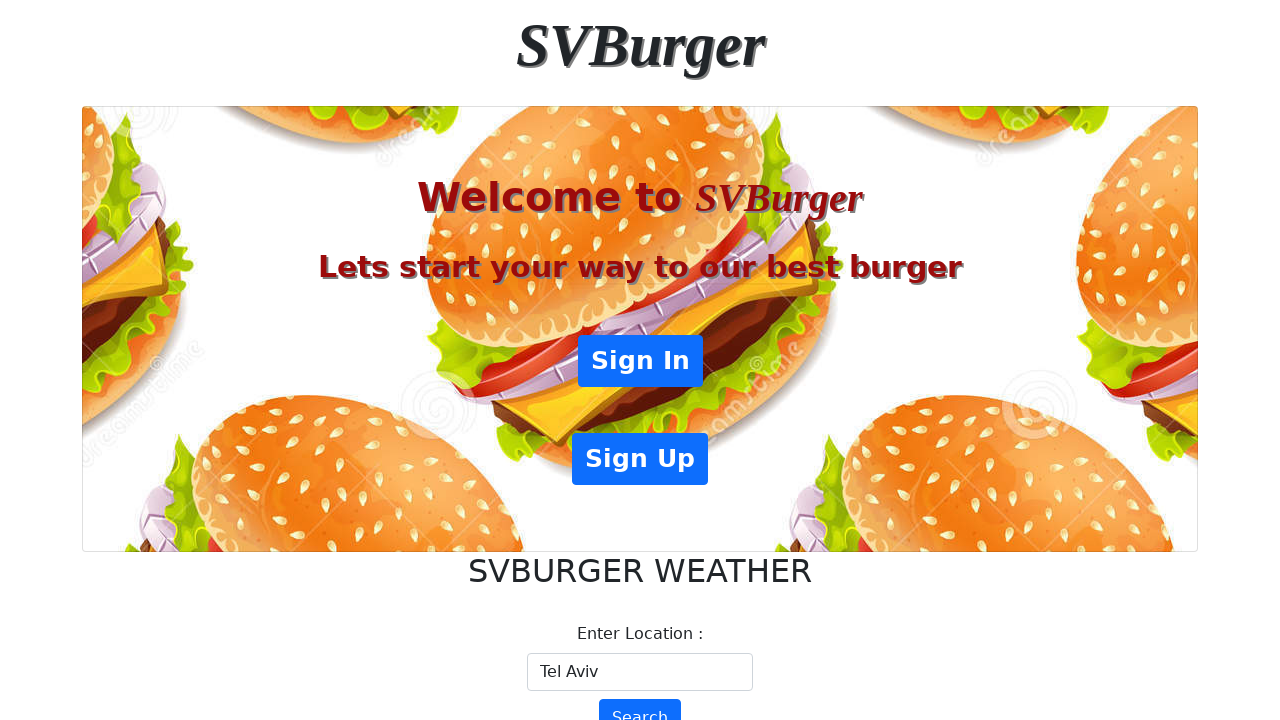

Navigated to homepage
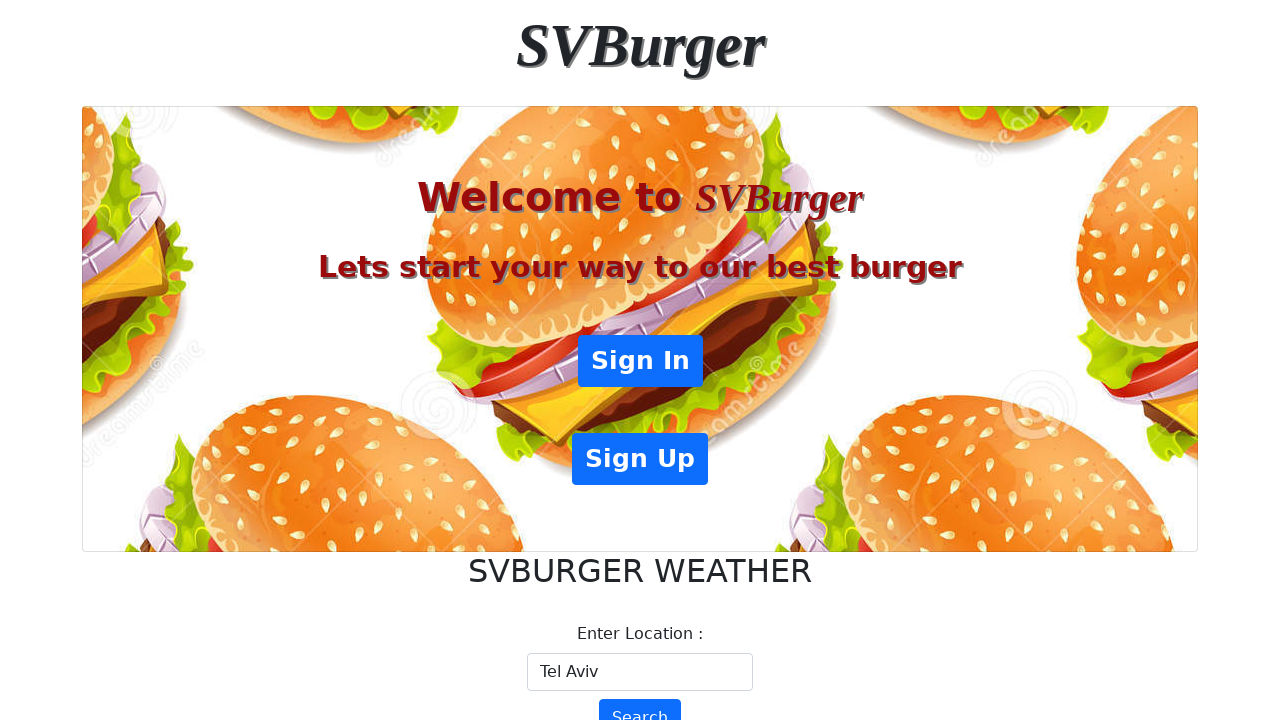

Clicked on the Sign Up button at (640, 459) on xpath=//*[@id="root"]/div[2]/div[1]/div/div/a[2]/button
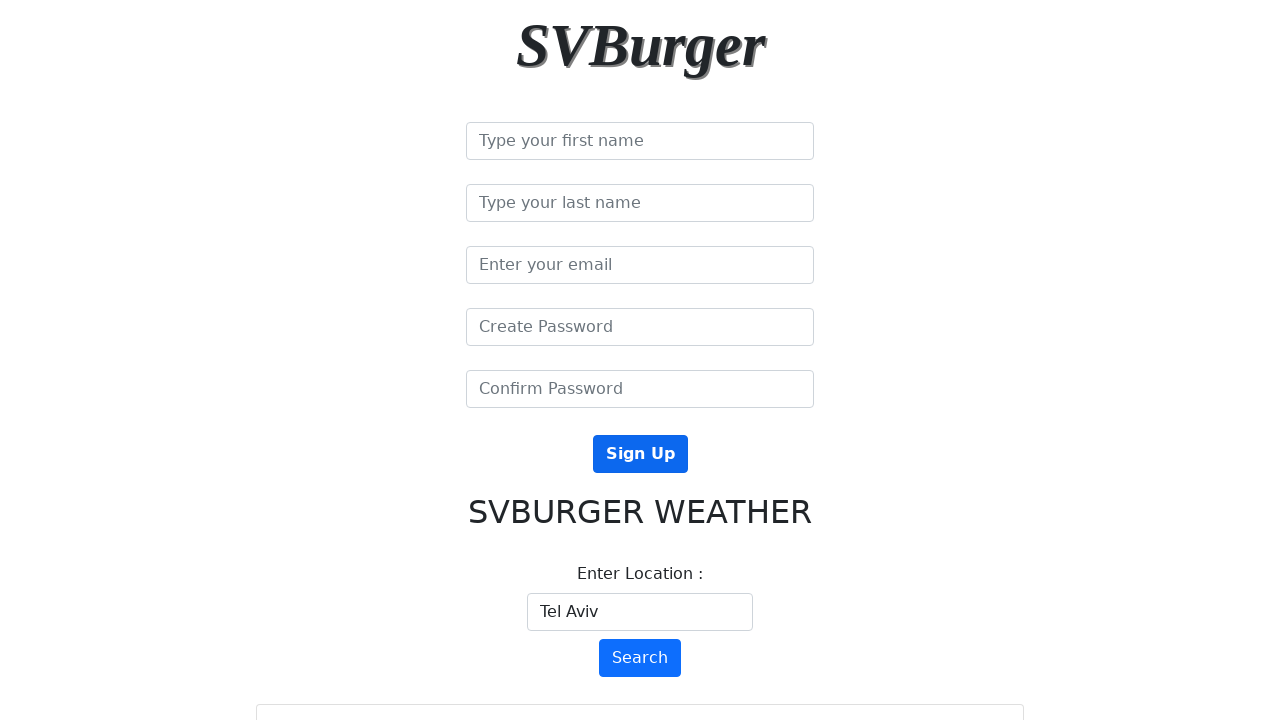

Left first name field empty on //*[@id="root"]/div[2]/div[1]/div/div/form/input[1]
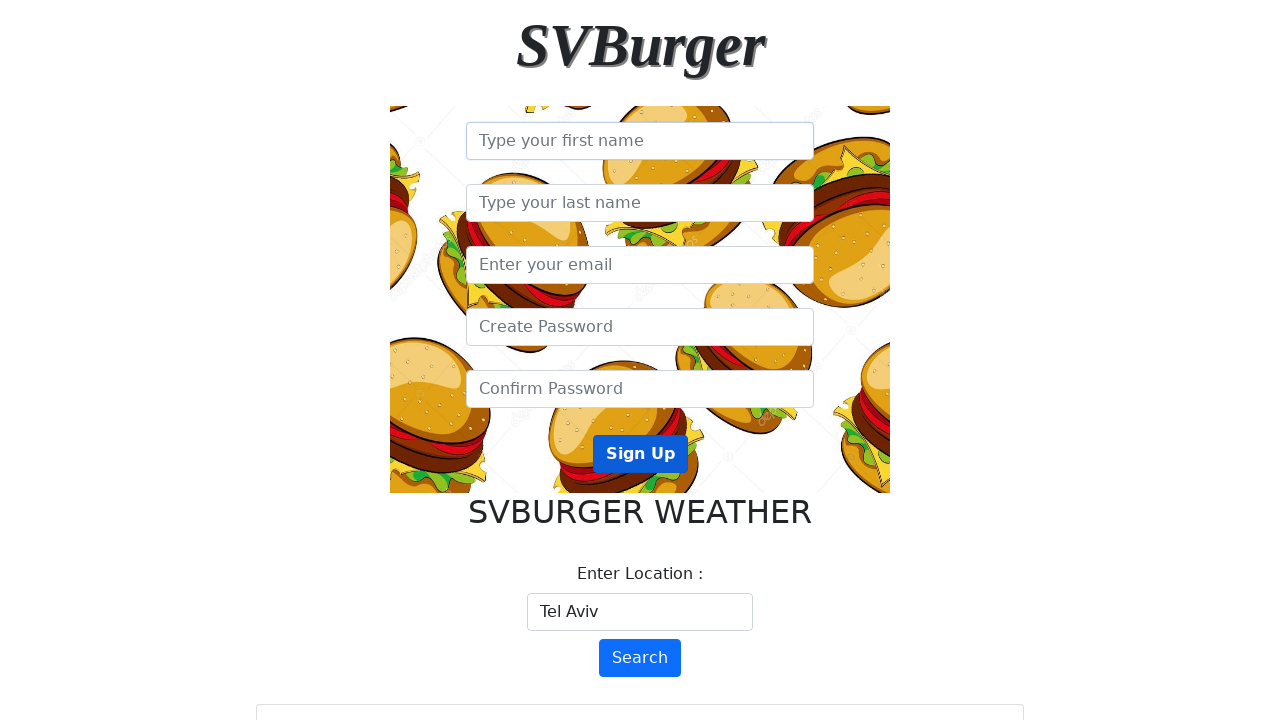

Filled last name field with 'Johnson' on //*[@id="root"]/div[2]/div[1]/div/div/form/input[2]
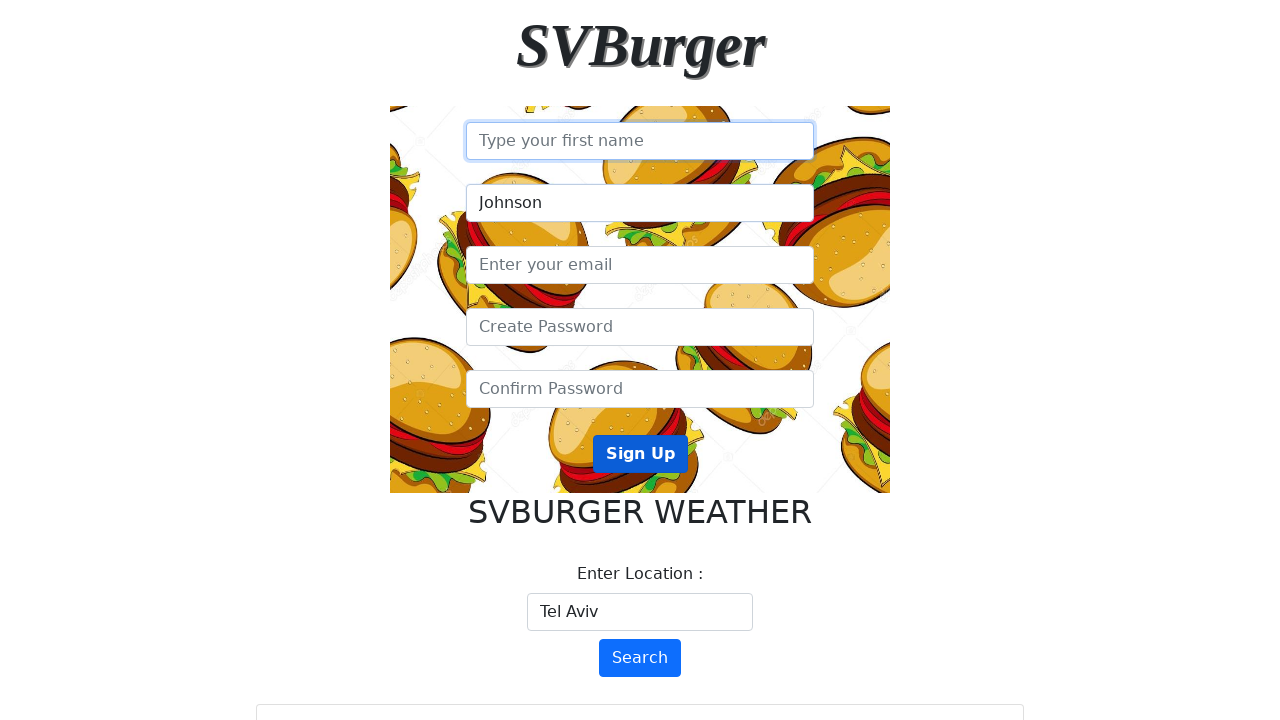

Filled email field with 'testuser789@hotmail.com' on //*[@id="root"]/div[2]/div[1]/div/div/form/input[3]
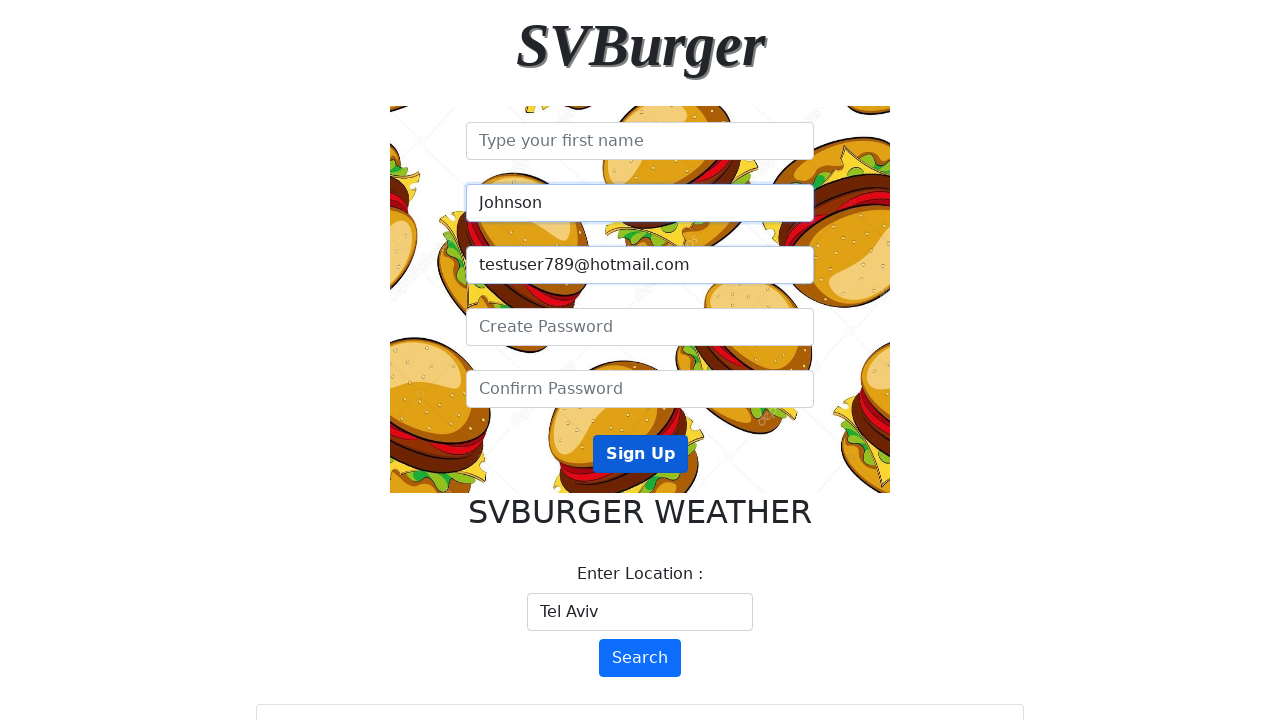

Filled password field with 'SecurePass456B' on //*[@id="root"]/div[2]/div[1]/div/div/form/input[4]
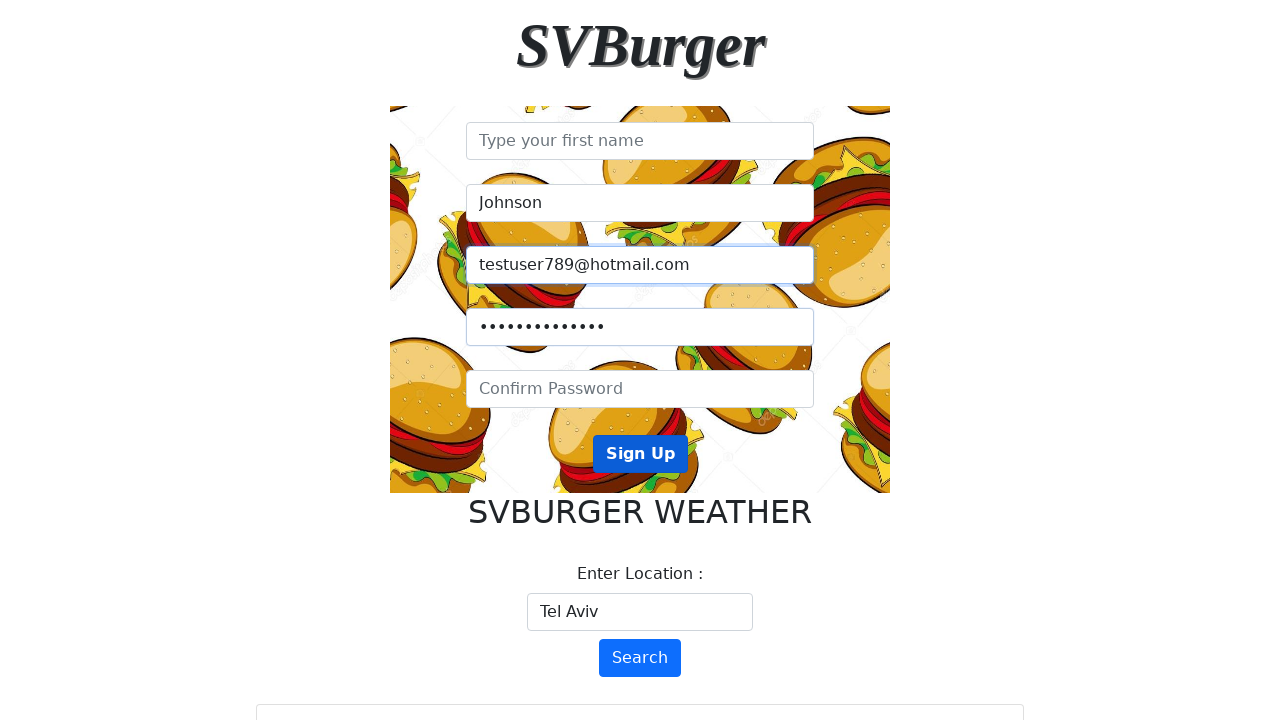

Filled confirmation password field with 'SecurePass456B' on //*[@id="root"]/div[2]/div[1]/div/div/form/input[5]
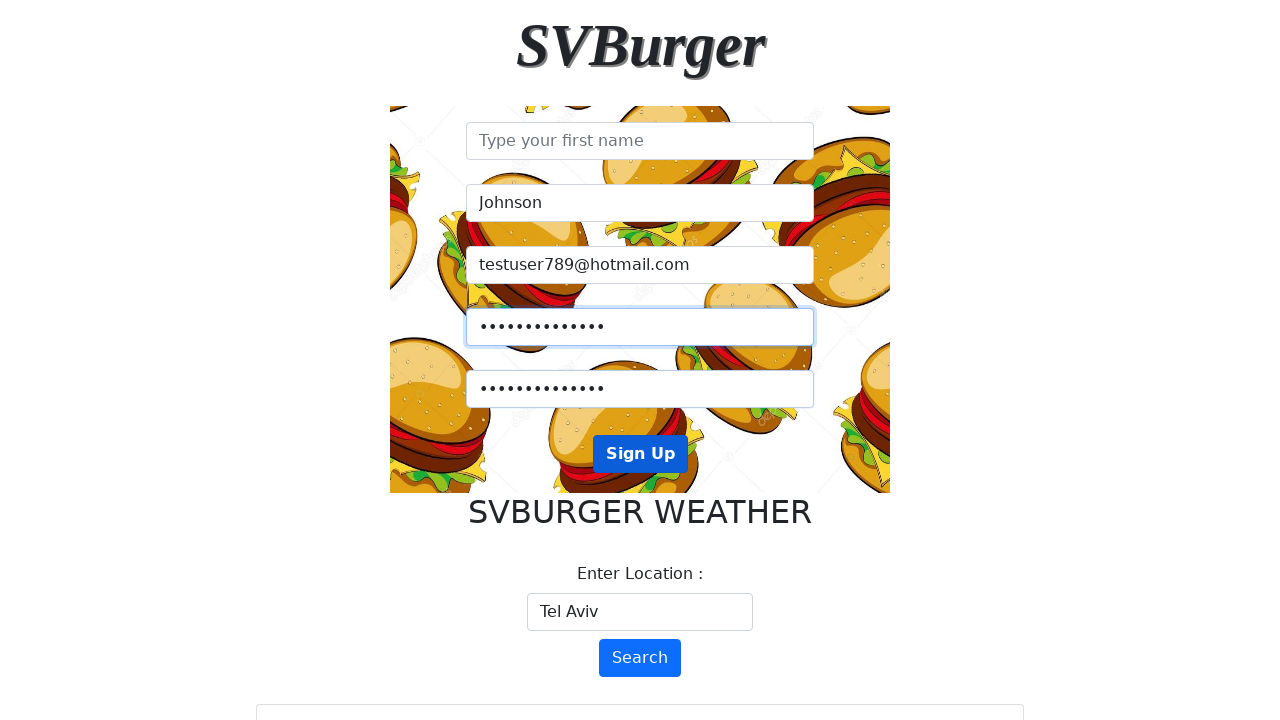

Clicked Sign Up button to submit form with missing first name at (640, 454) on xpath=//*[@id="root"]/div[2]/div[1]/div/div/form/button
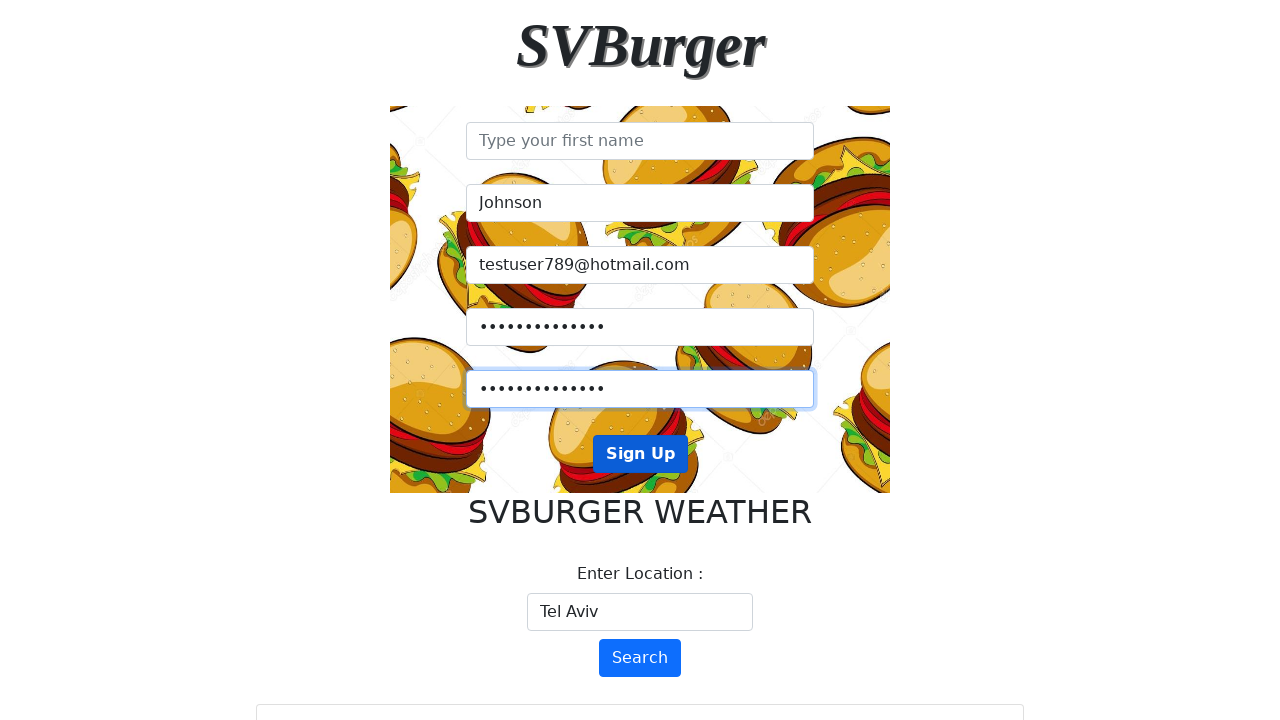

Set up alert dialog handler to accept error messages
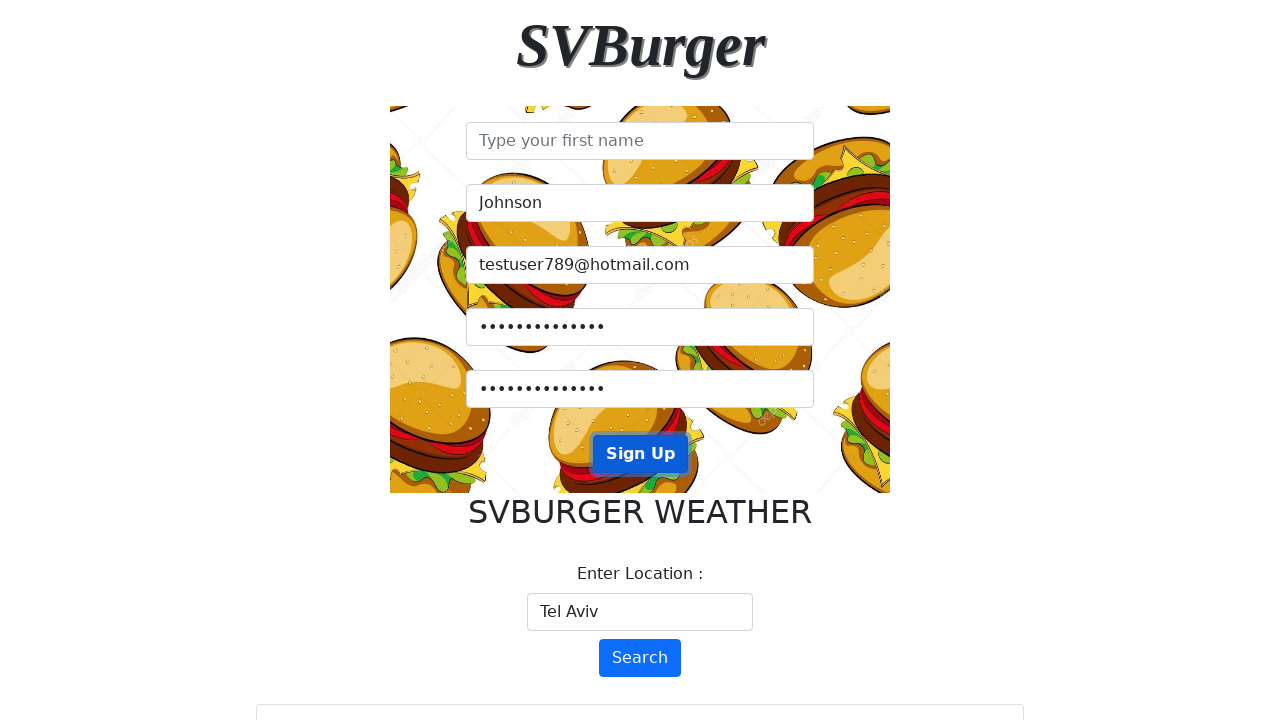

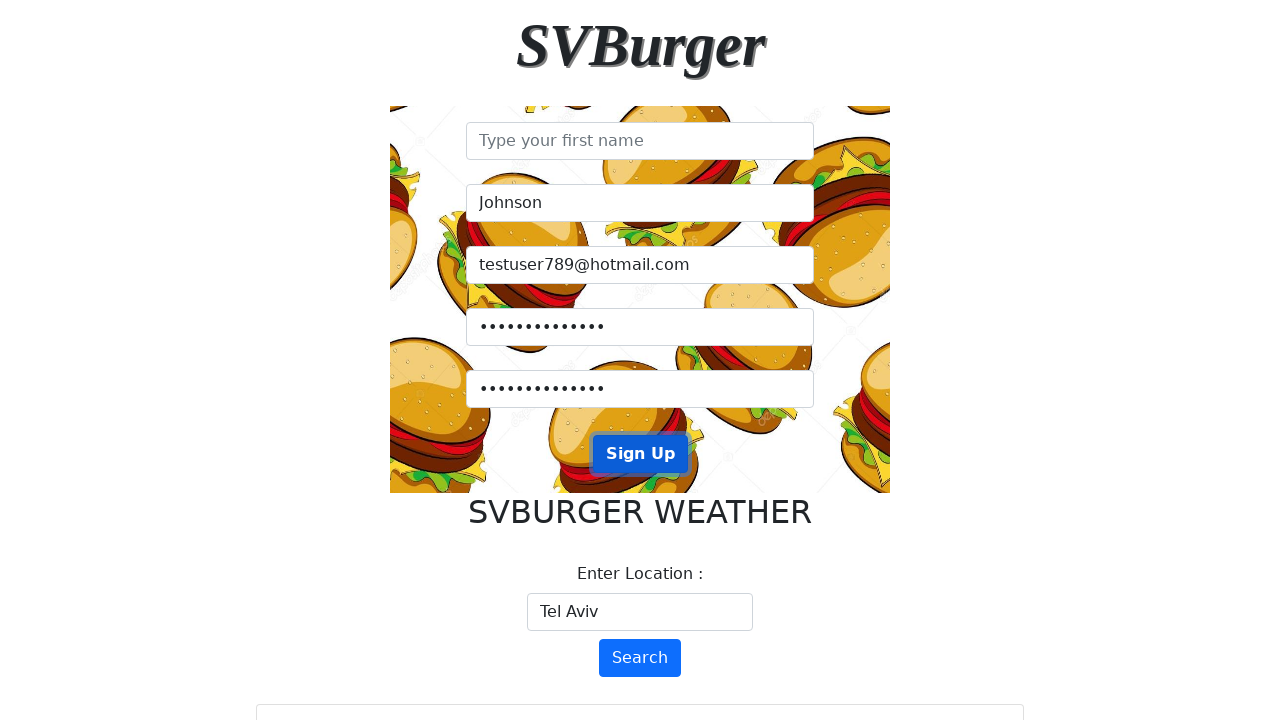